Tests that edits are saved when the edit field loses focus (blur event)

Starting URL: https://demo.playwright.dev/todomvc

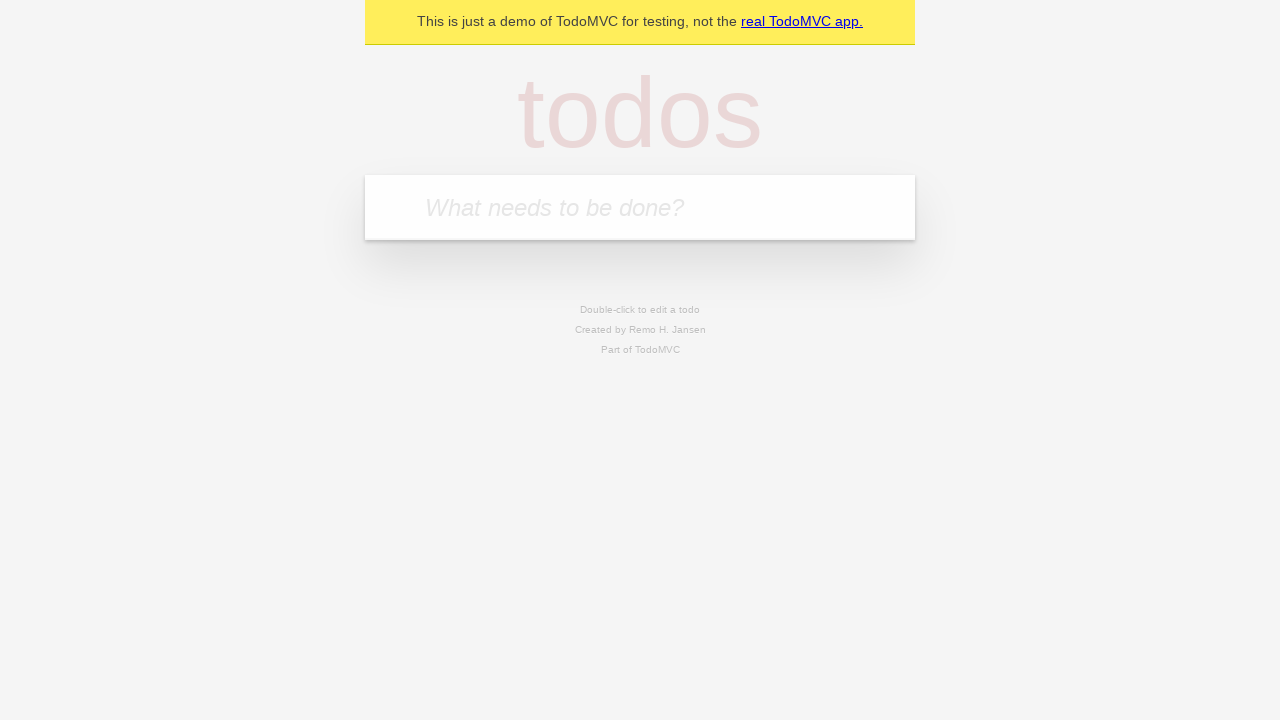

Filled new todo input with 'buy some cheese' on .new-todo
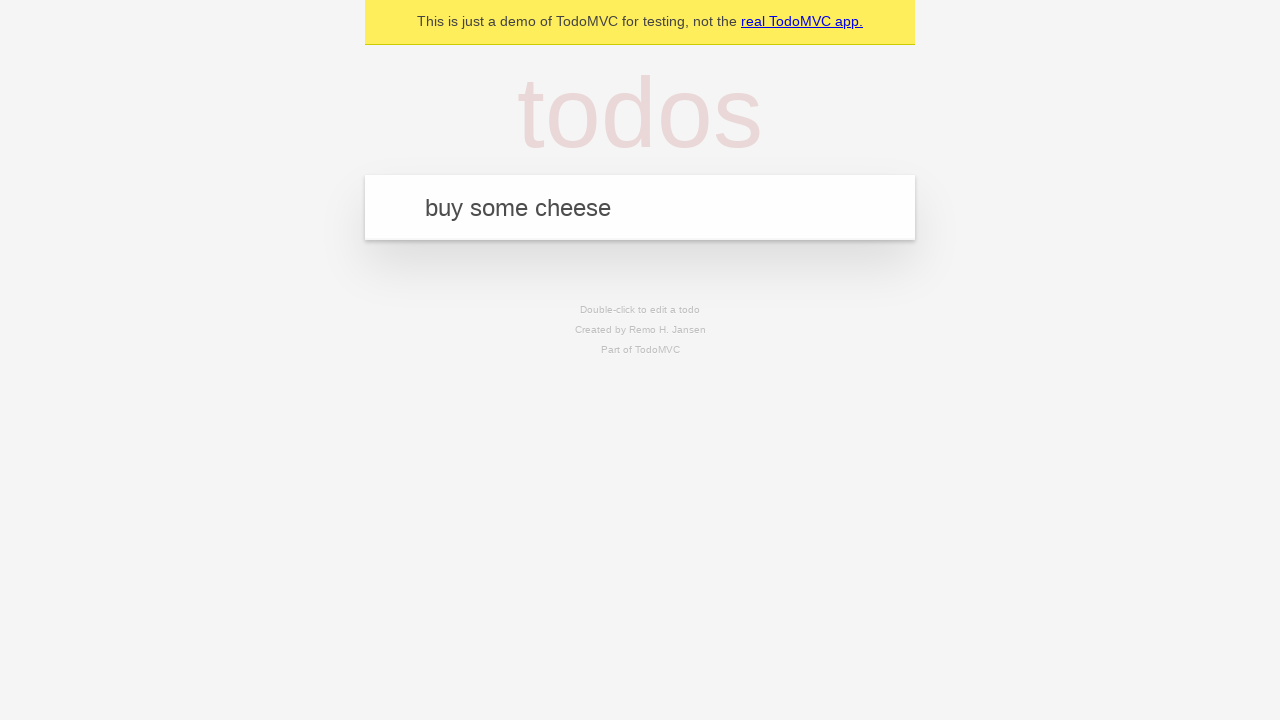

Pressed Enter to create first todo on .new-todo
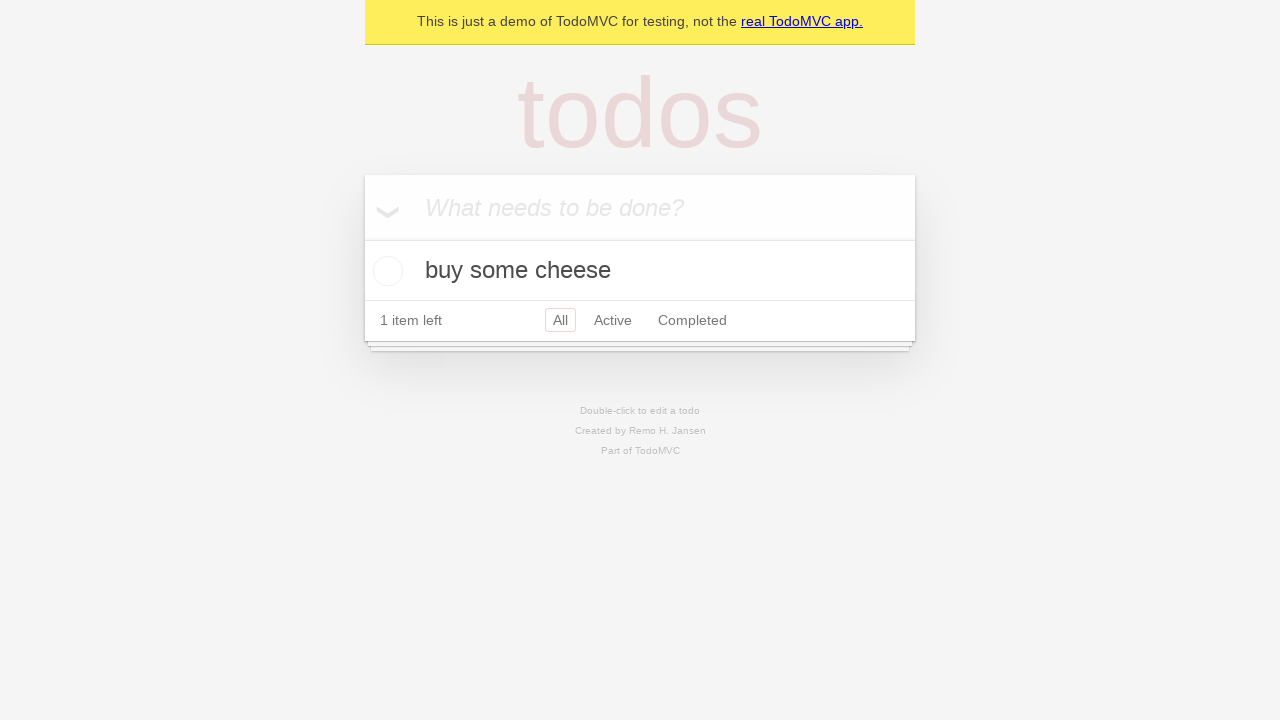

Filled new todo input with 'feed the cat' on .new-todo
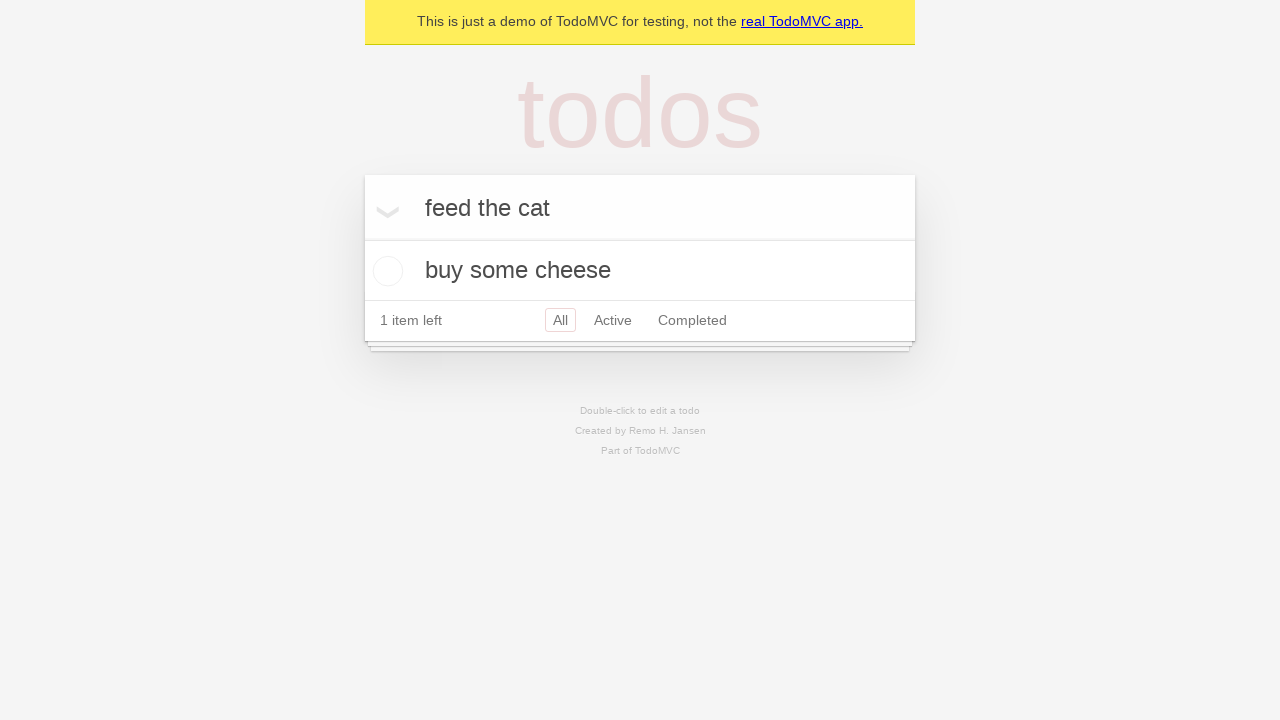

Pressed Enter to create second todo on .new-todo
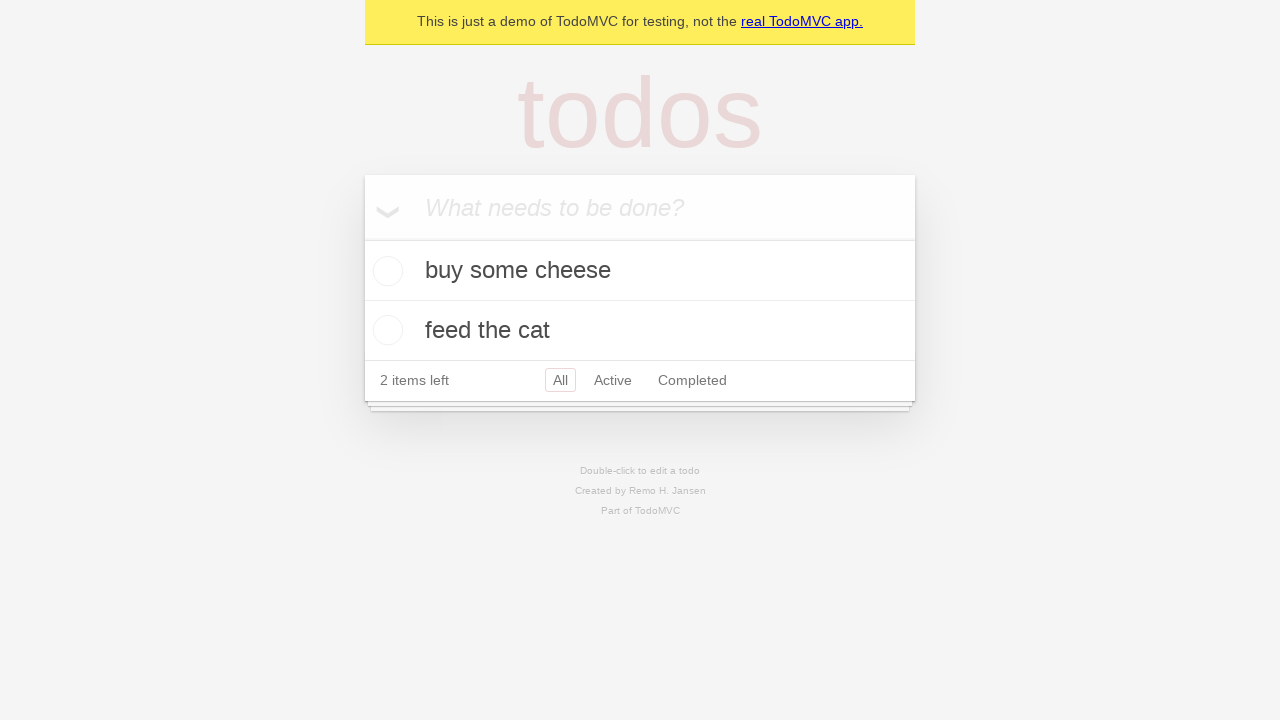

Filled new todo input with 'book a doctors appointment' on .new-todo
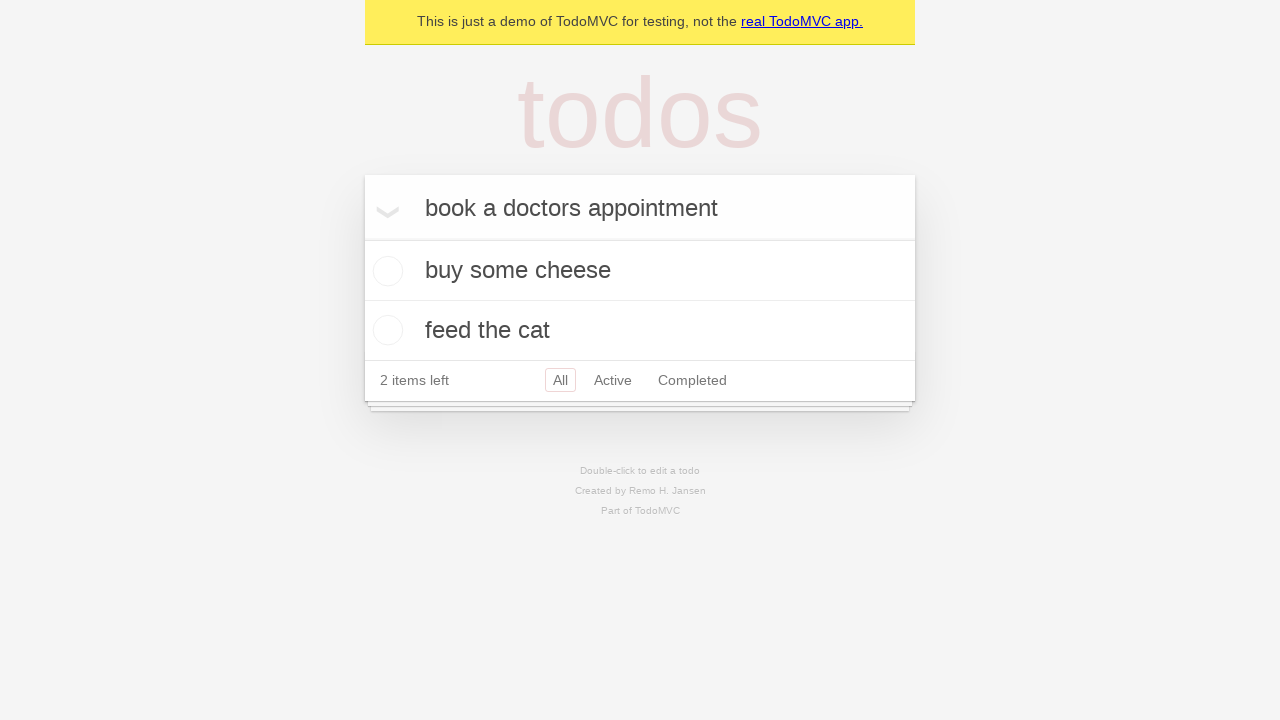

Pressed Enter to create third todo on .new-todo
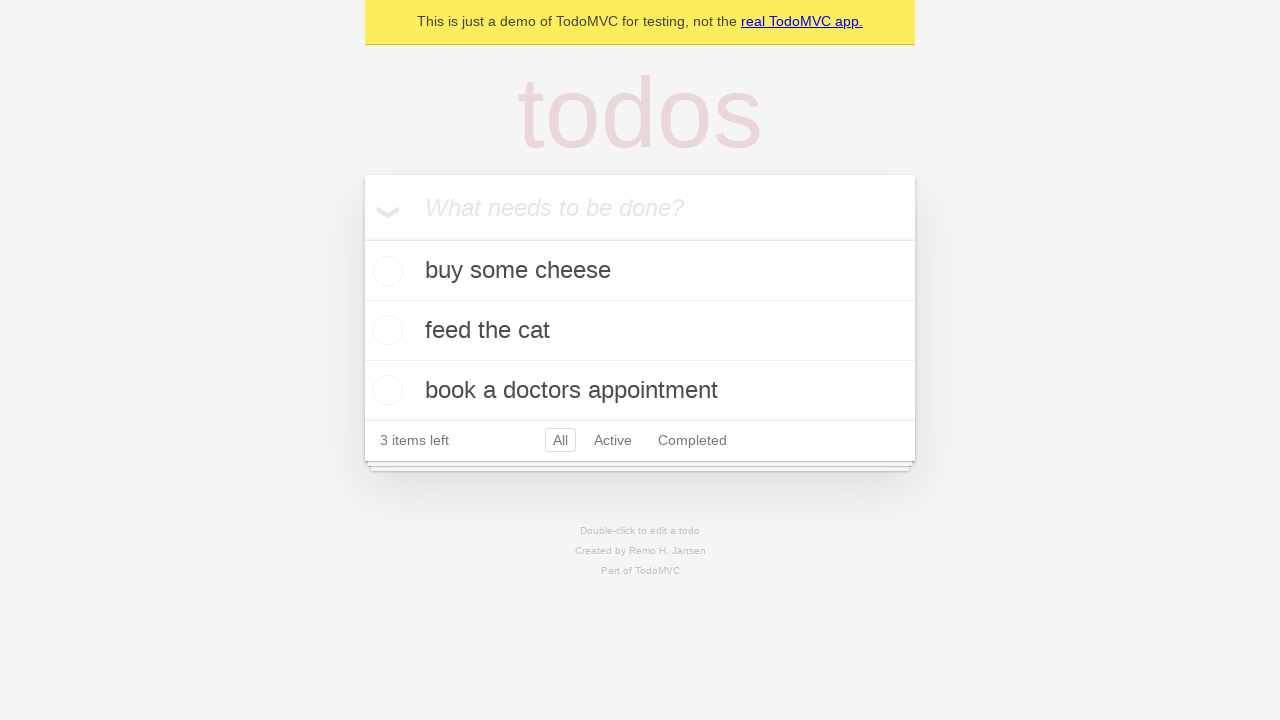

Waited for all three todos to be added to the list
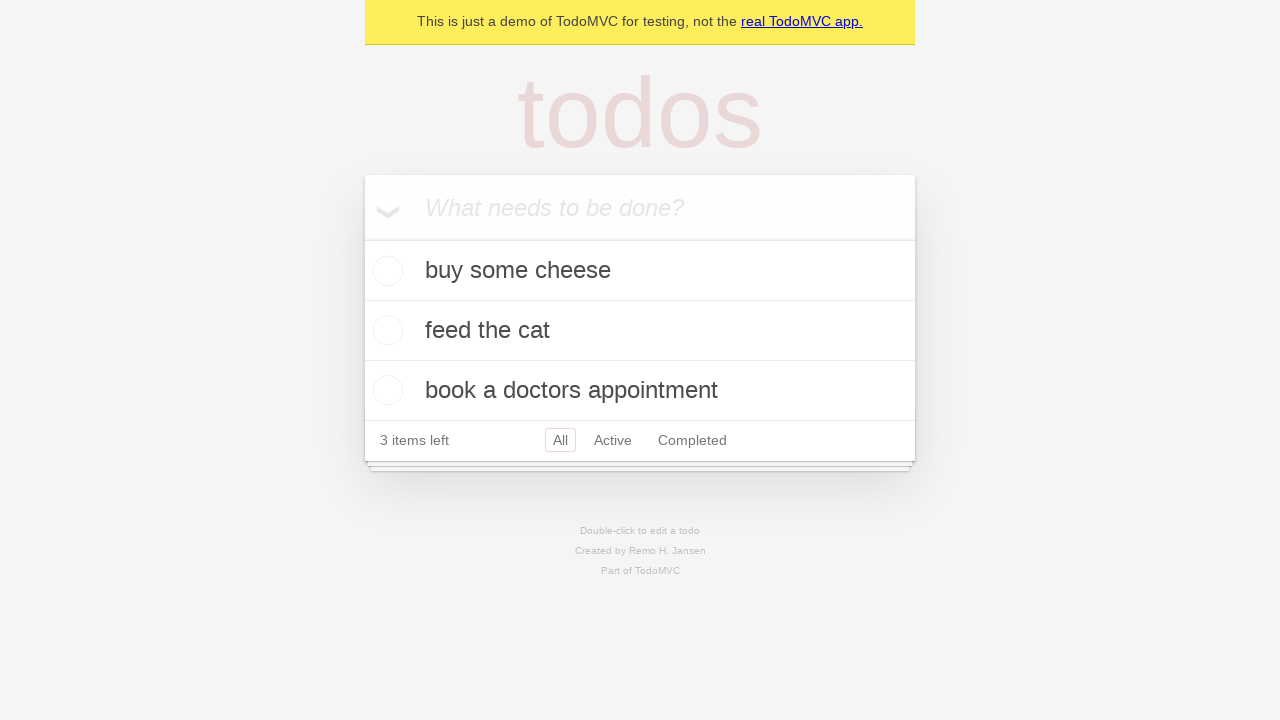

Double-clicked second todo to enter edit mode at (640, 331) on .todo-list li >> nth=1
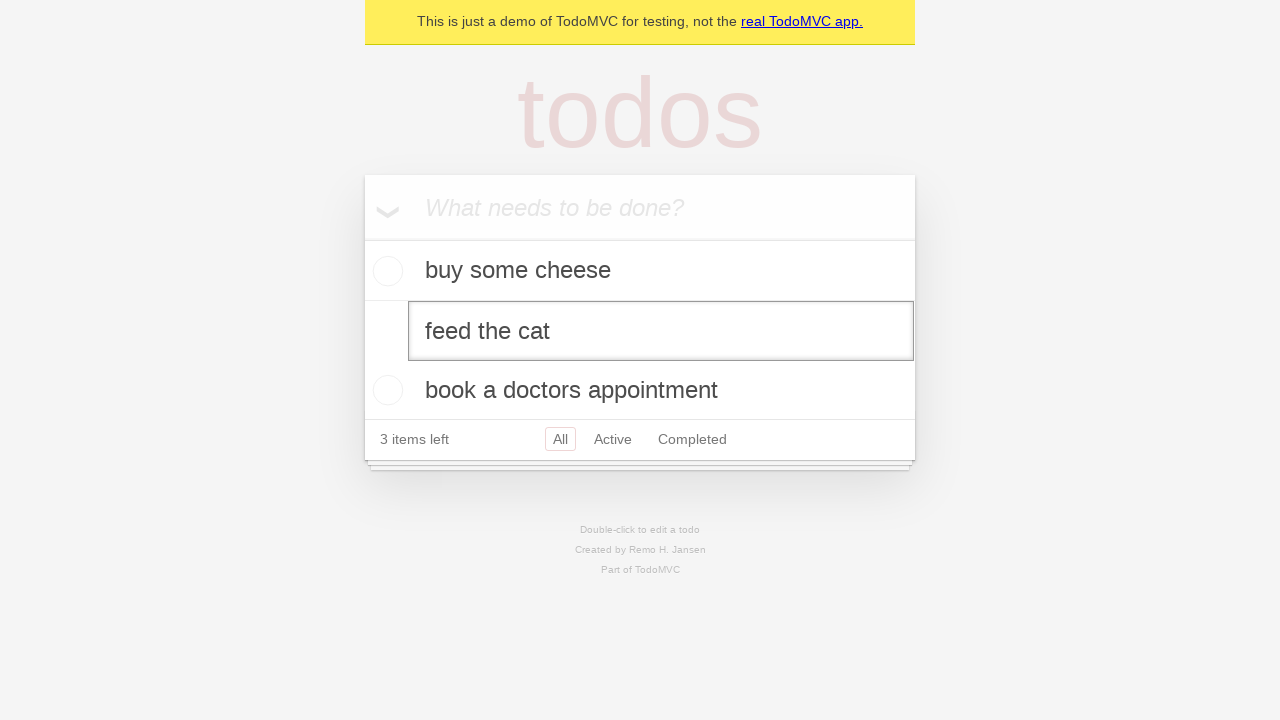

Filled edit field with 'buy some sausages' on .todo-list li >> nth=1 >> .edit
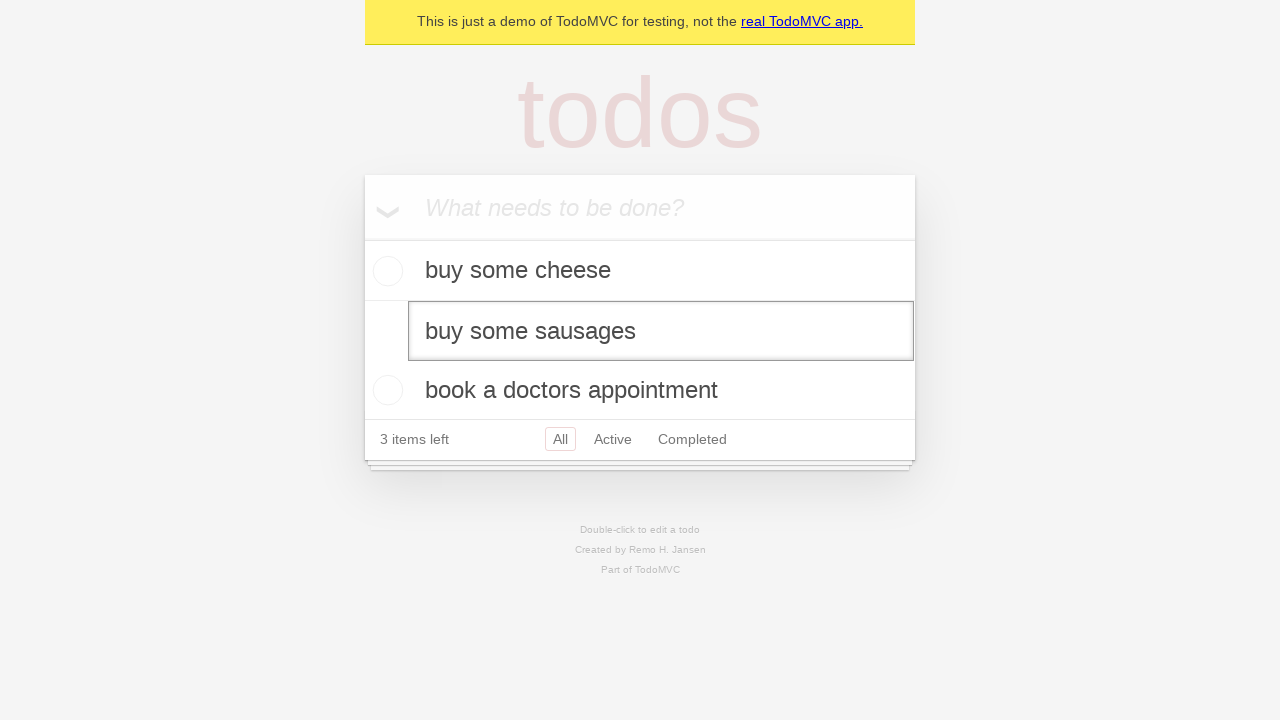

Triggered blur event on edit field to save changes
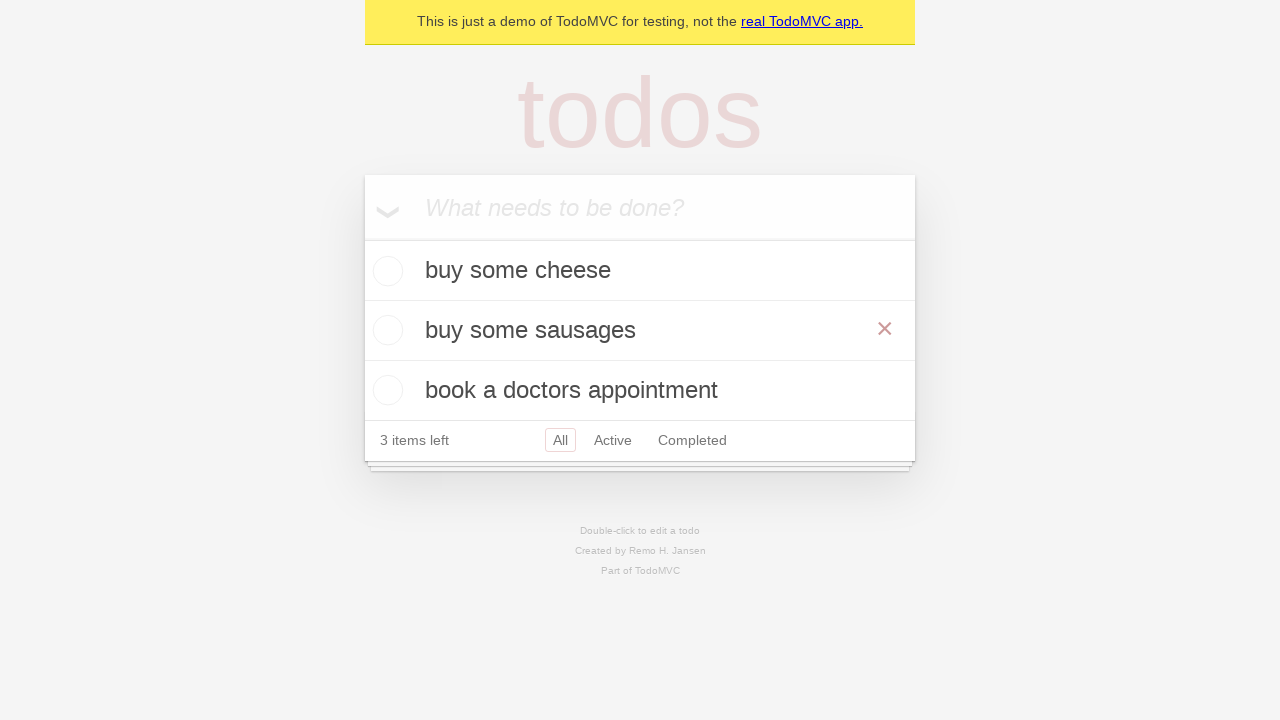

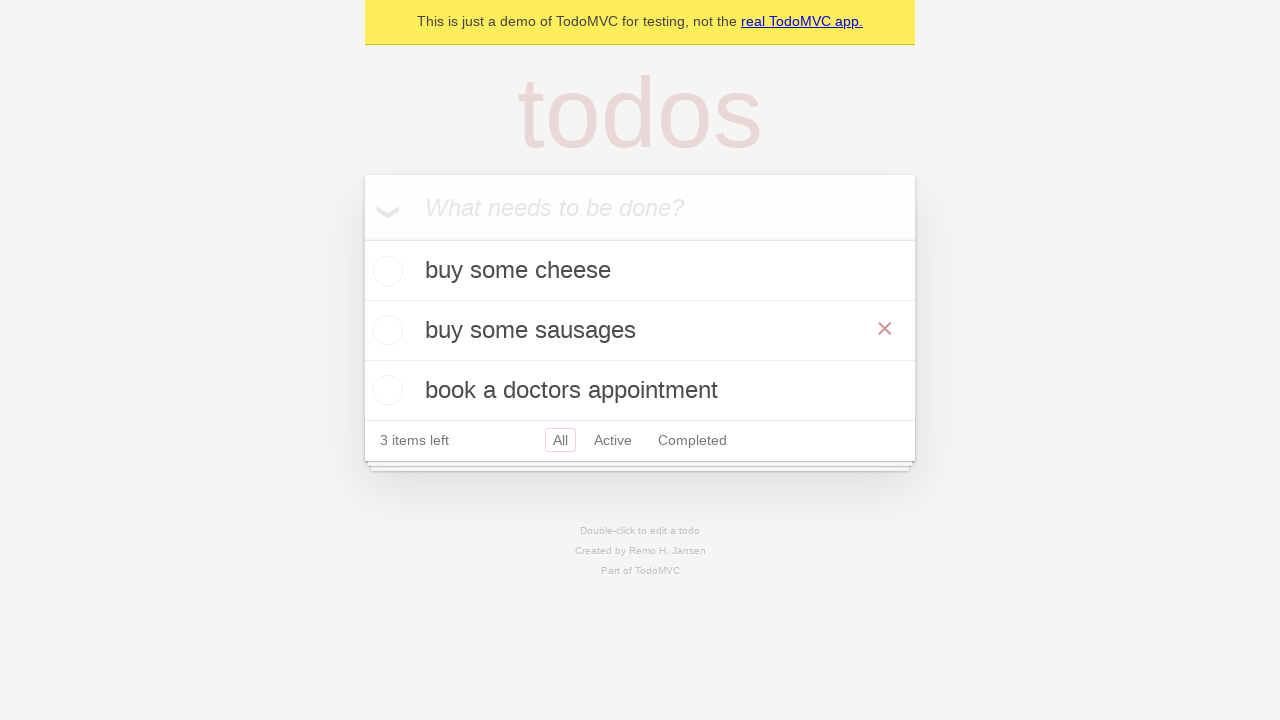